Tests adding a new person to the web table by filling the registration form and verifying the person appears in the table

Starting URL: https://demoqa.com/webtables

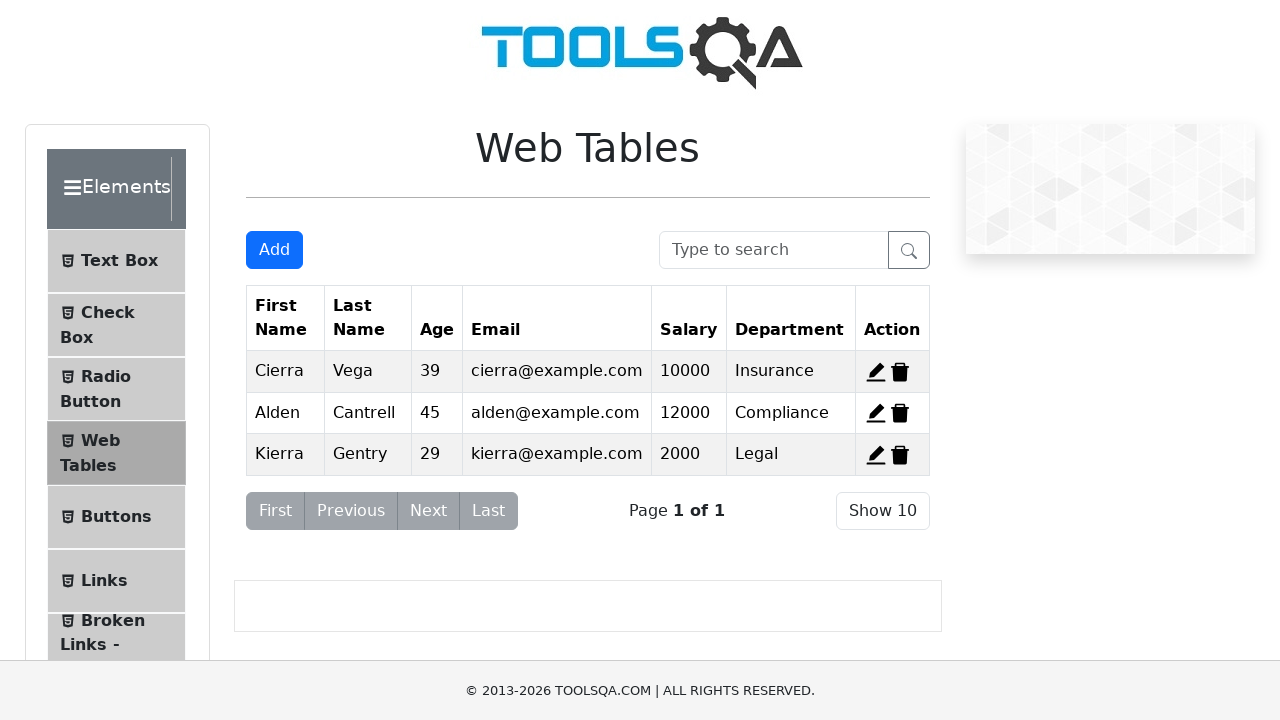

Clicked Add button to open registration form at (274, 250) on #addNewRecordButton
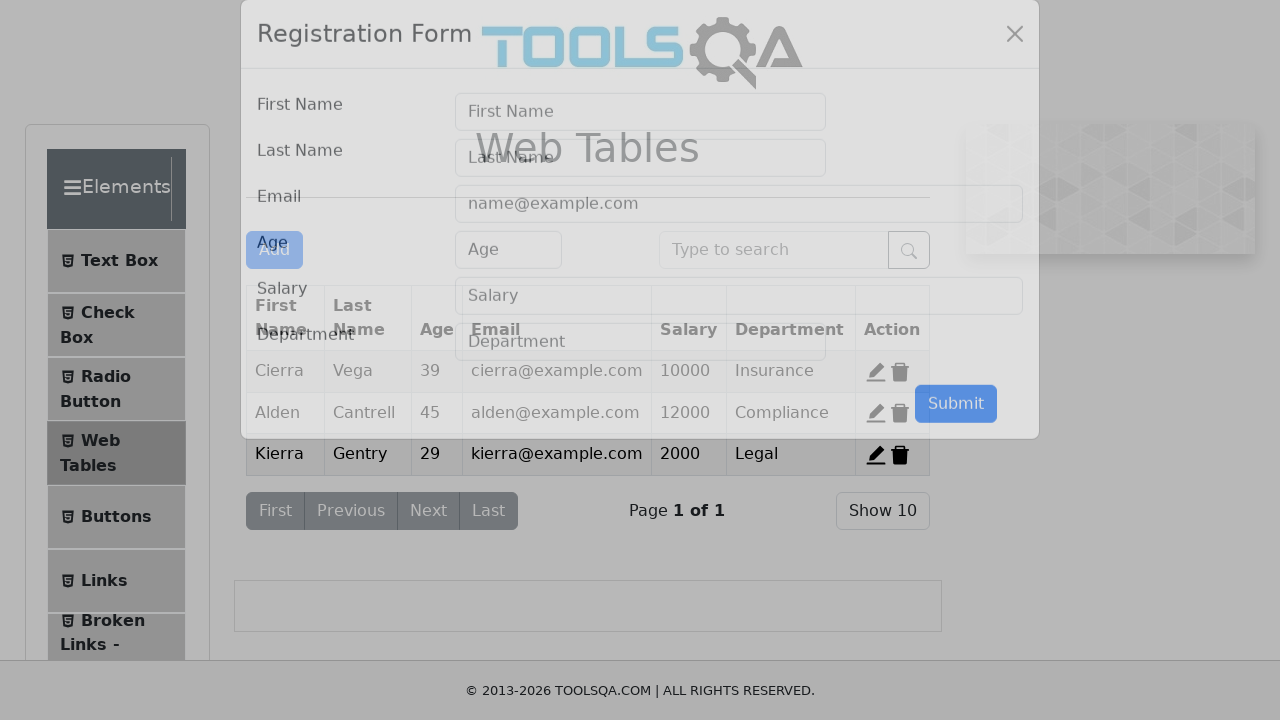

Registration modal appeared
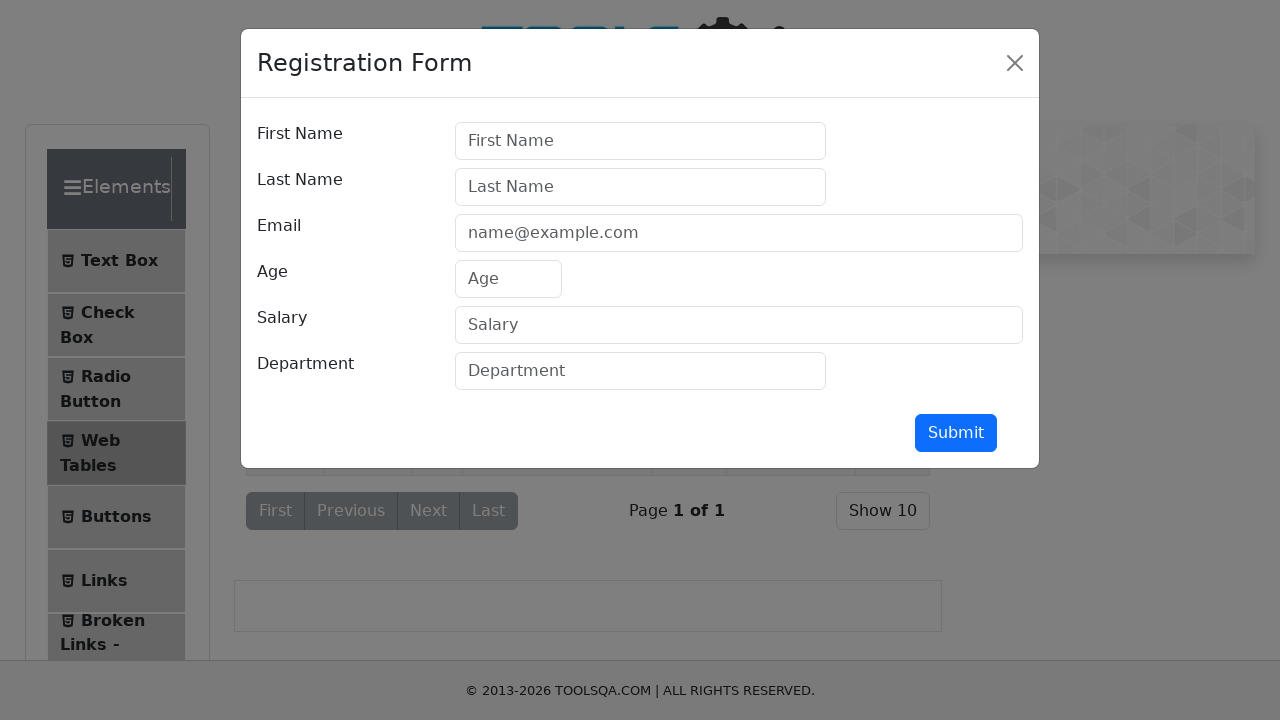

Filled first name field with 'Michael' on #firstName
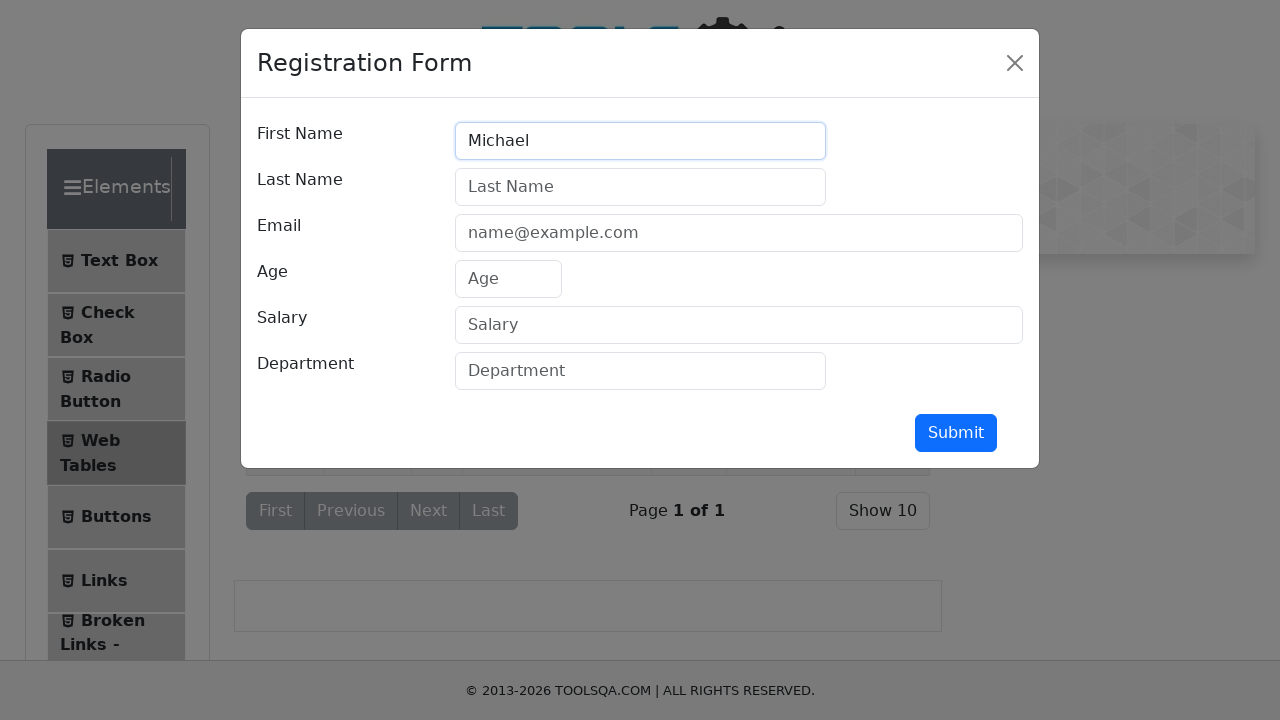

Filled last name field with 'Thompson' on #lastName
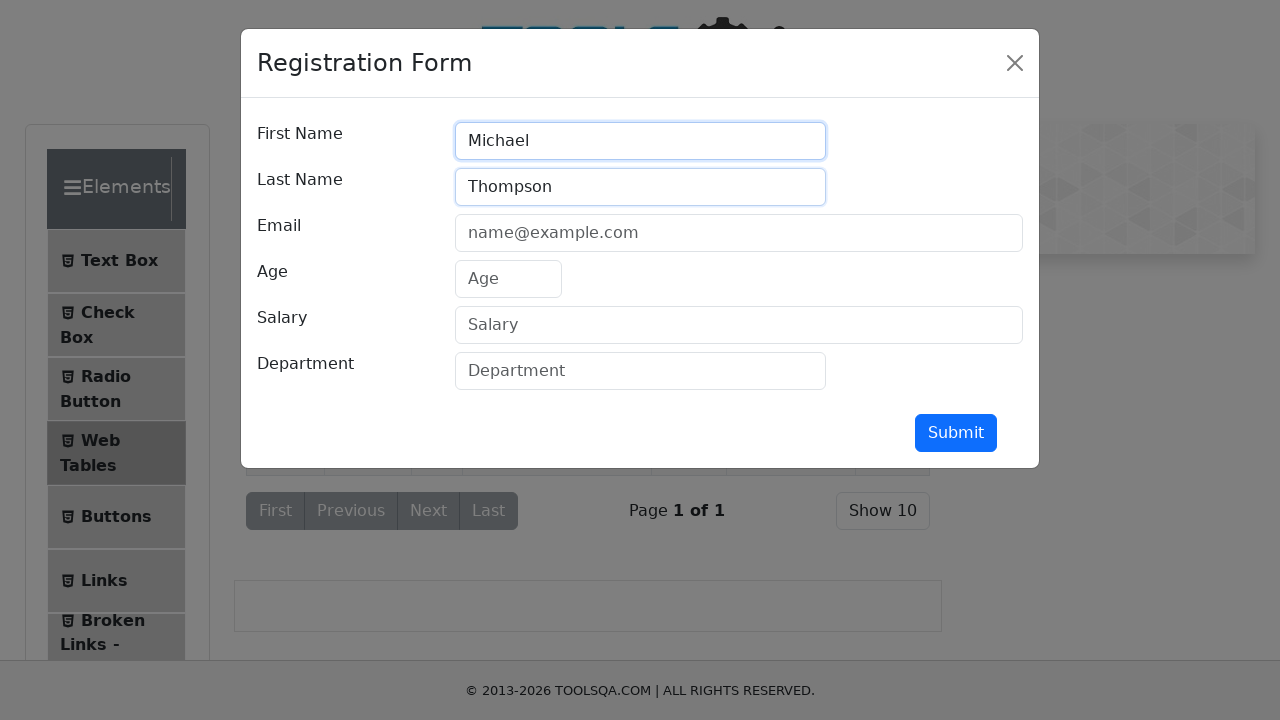

Filled email field with 'michael.thompson@email.com' on #userEmail
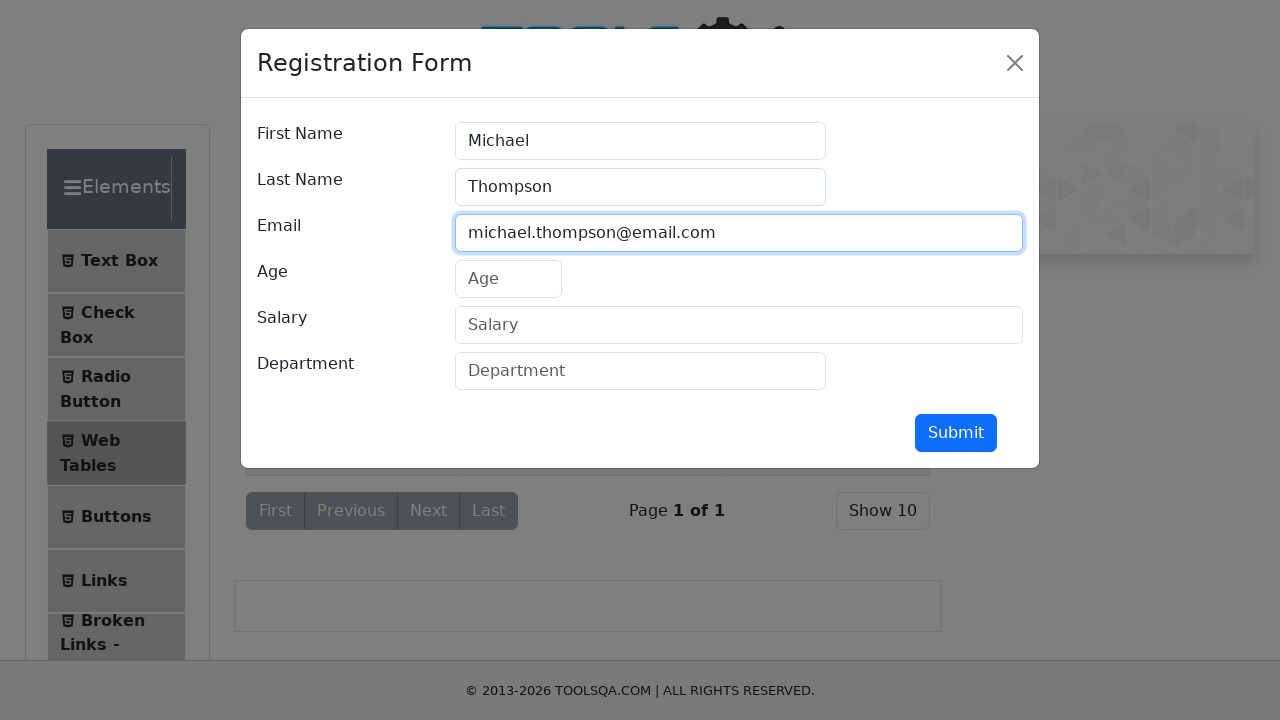

Filled age field with '35' on #age
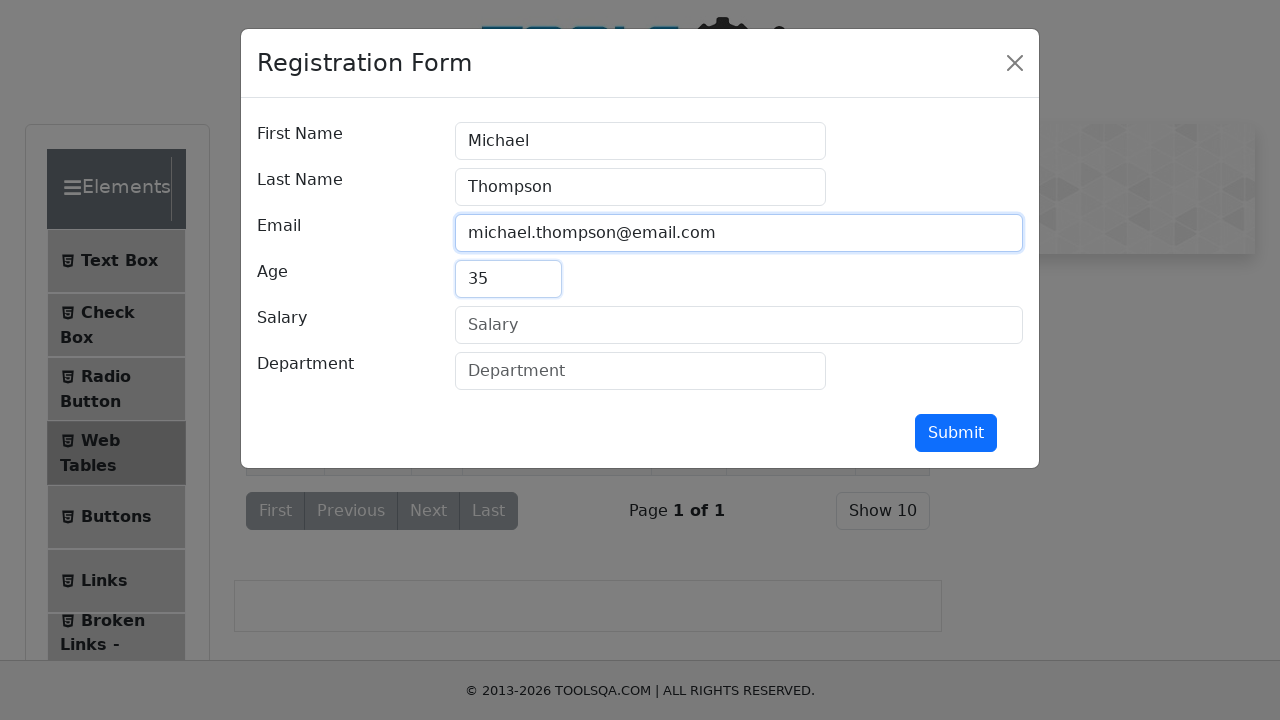

Filled salary field with '75000' on #salary
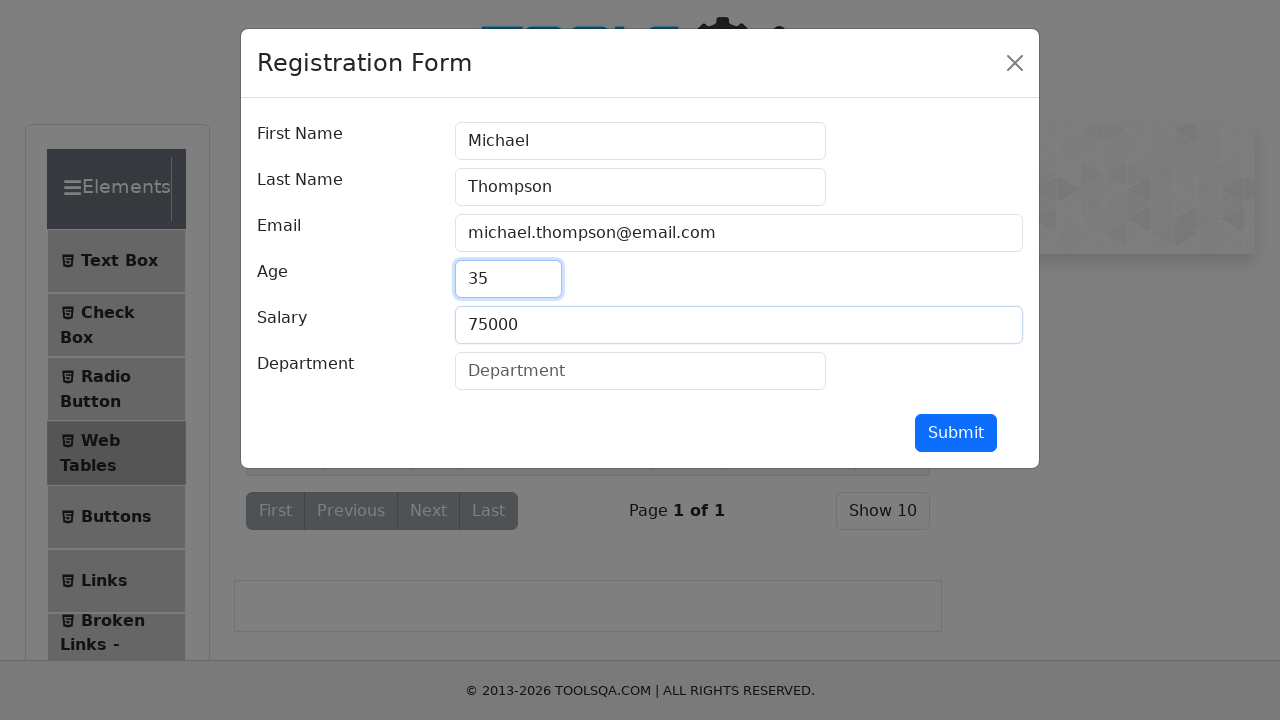

Filled department field with 'Engineering' on #department
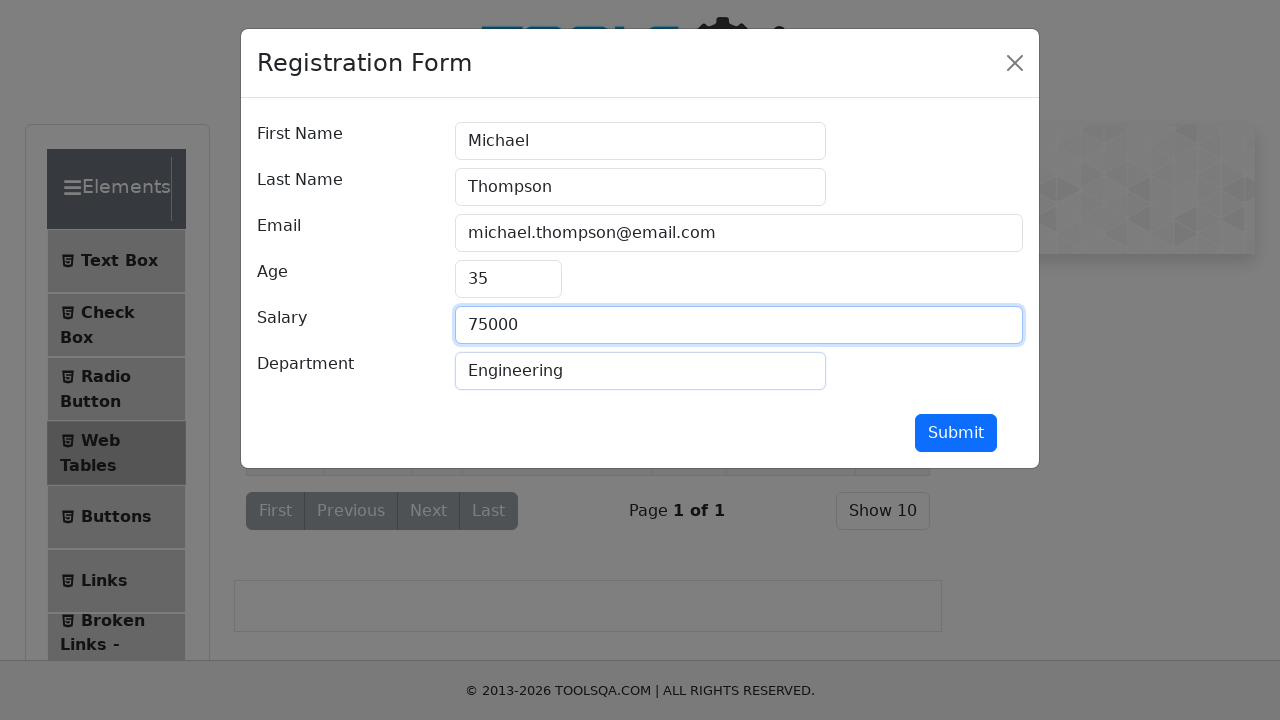

Clicked submit button to register new person at (956, 433) on #submit
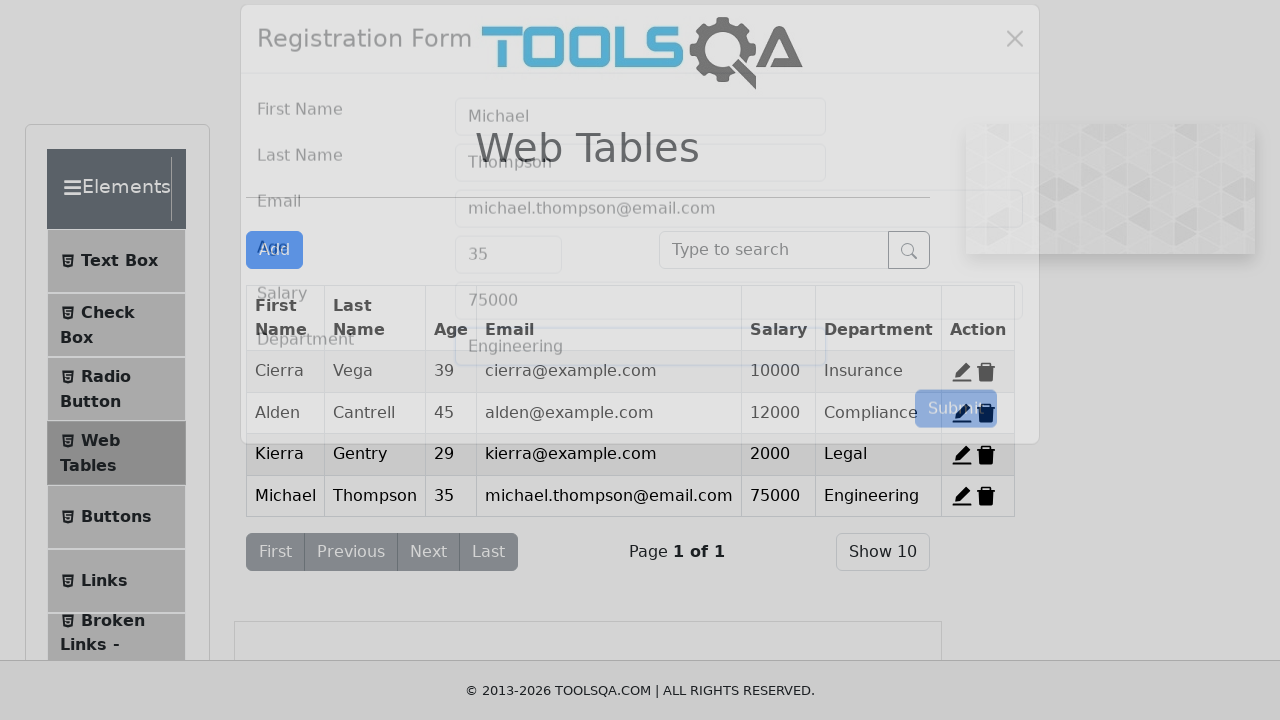

Verified new person 'Michael' appears in web table
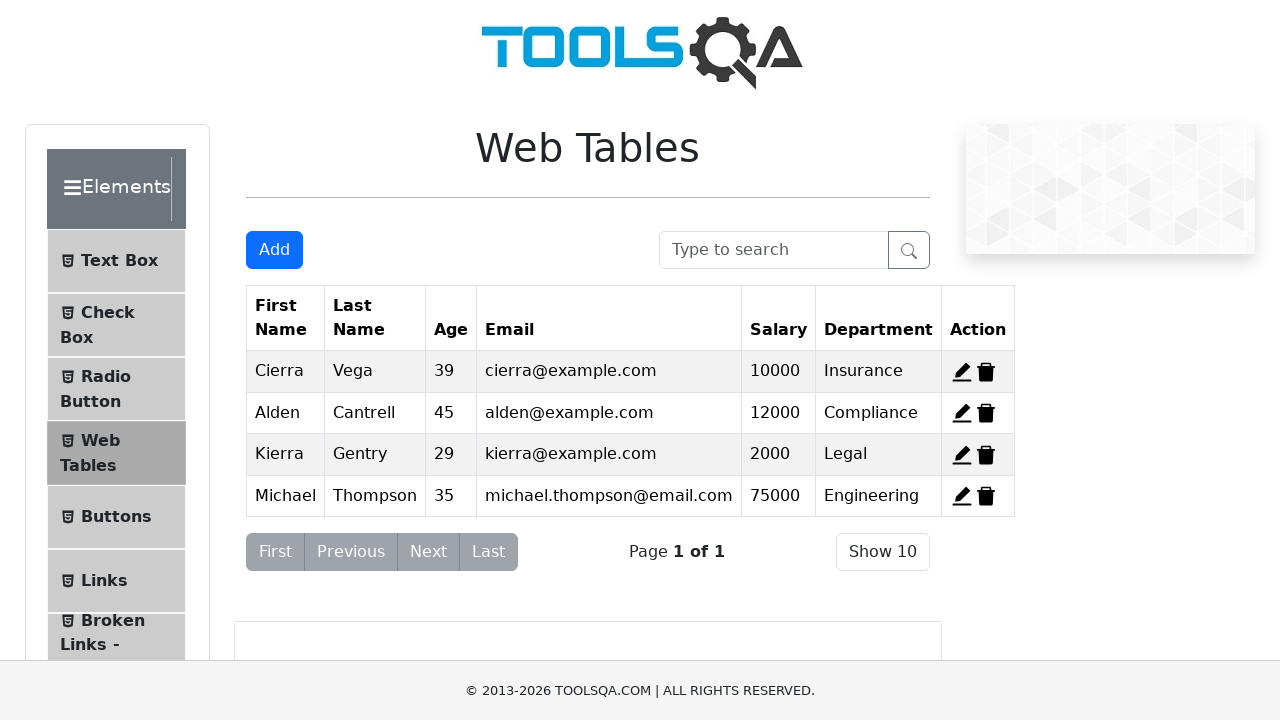

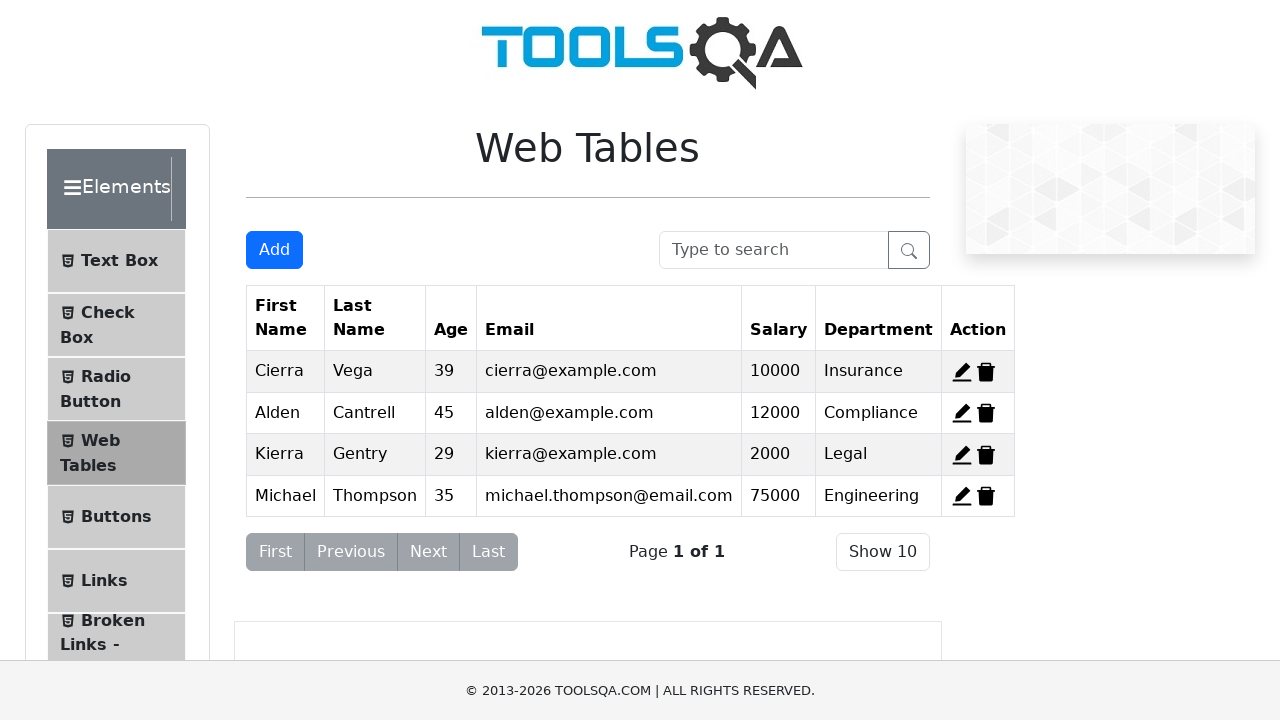